Tests that clicking the Due column header twice sorts the numeric values in descending order

Starting URL: http://the-internet.herokuapp.com/tables

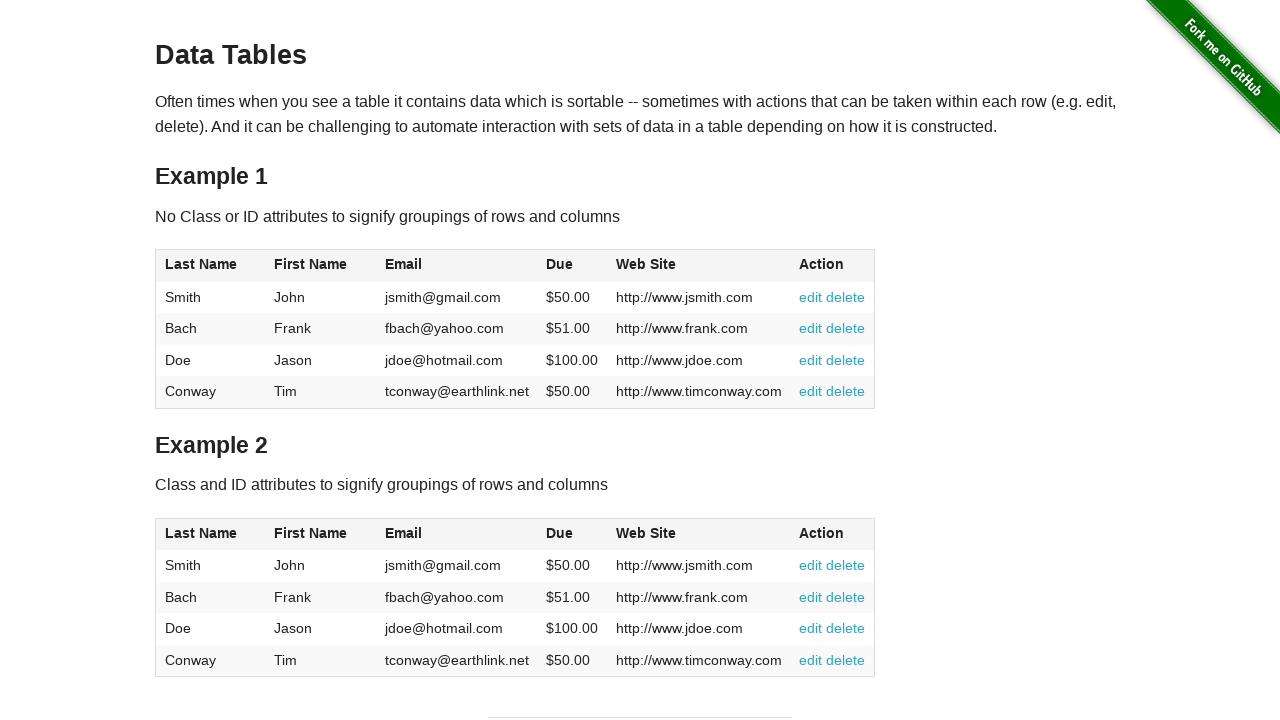

Clicked Due column header first time for ascending sort at (572, 266) on #table1 thead tr th:nth-child(4)
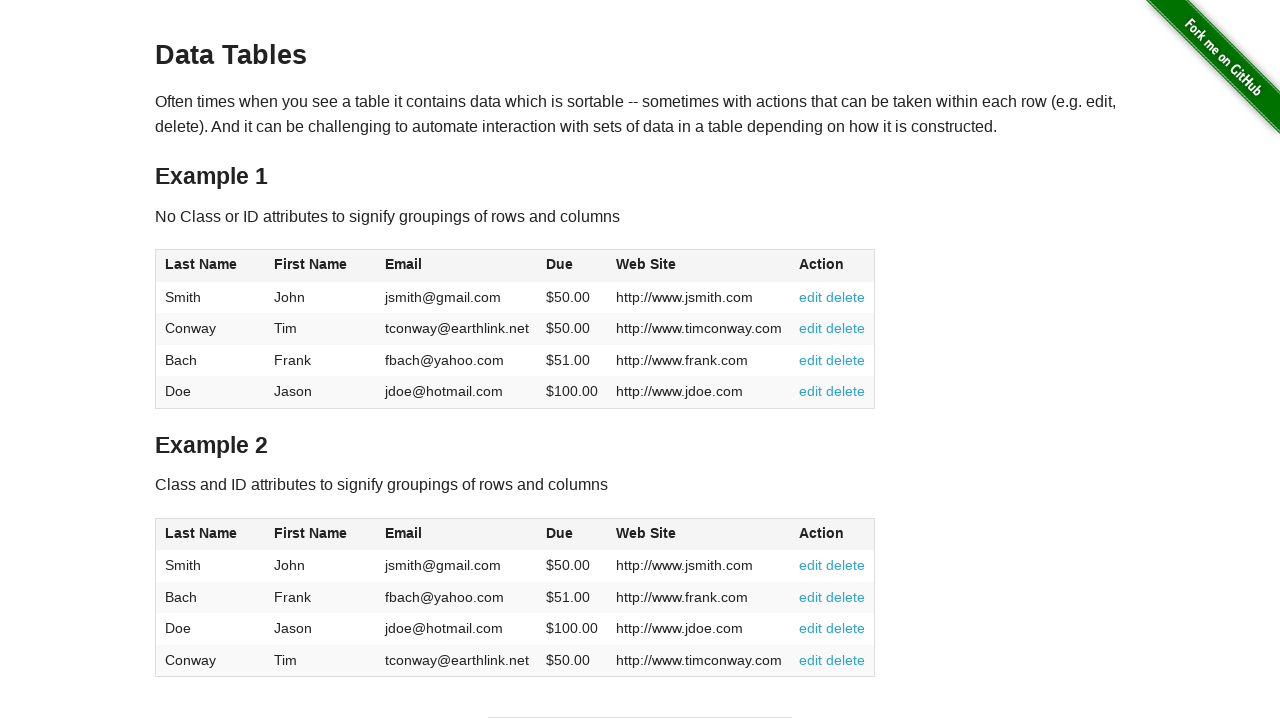

Clicked Due column header second time for descending sort at (572, 266) on #table1 thead tr th:nth-child(4)
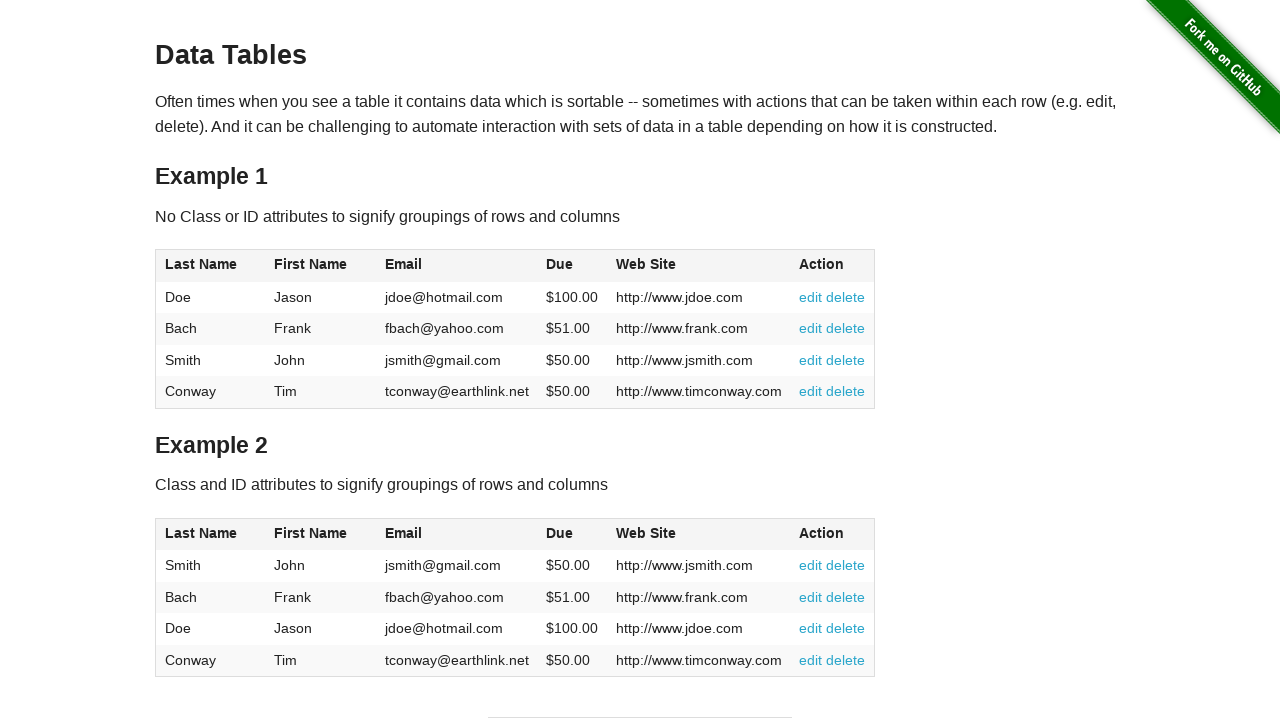

Due column data is present and visible
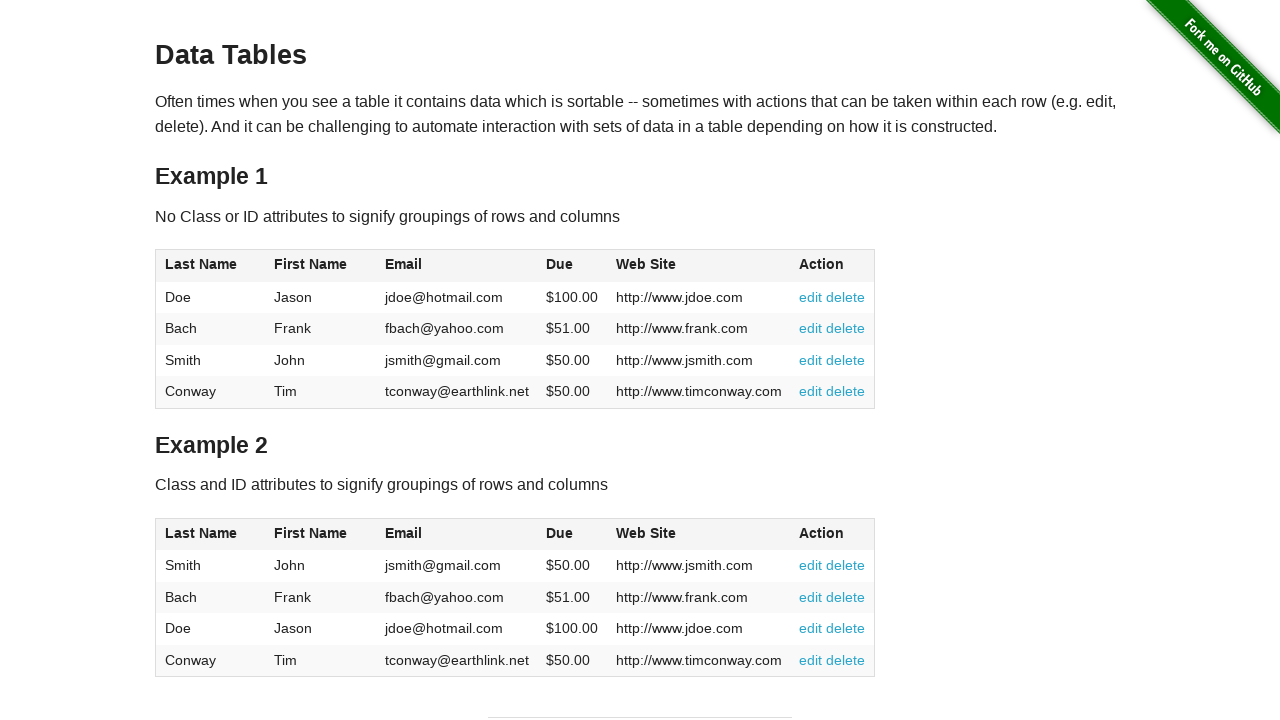

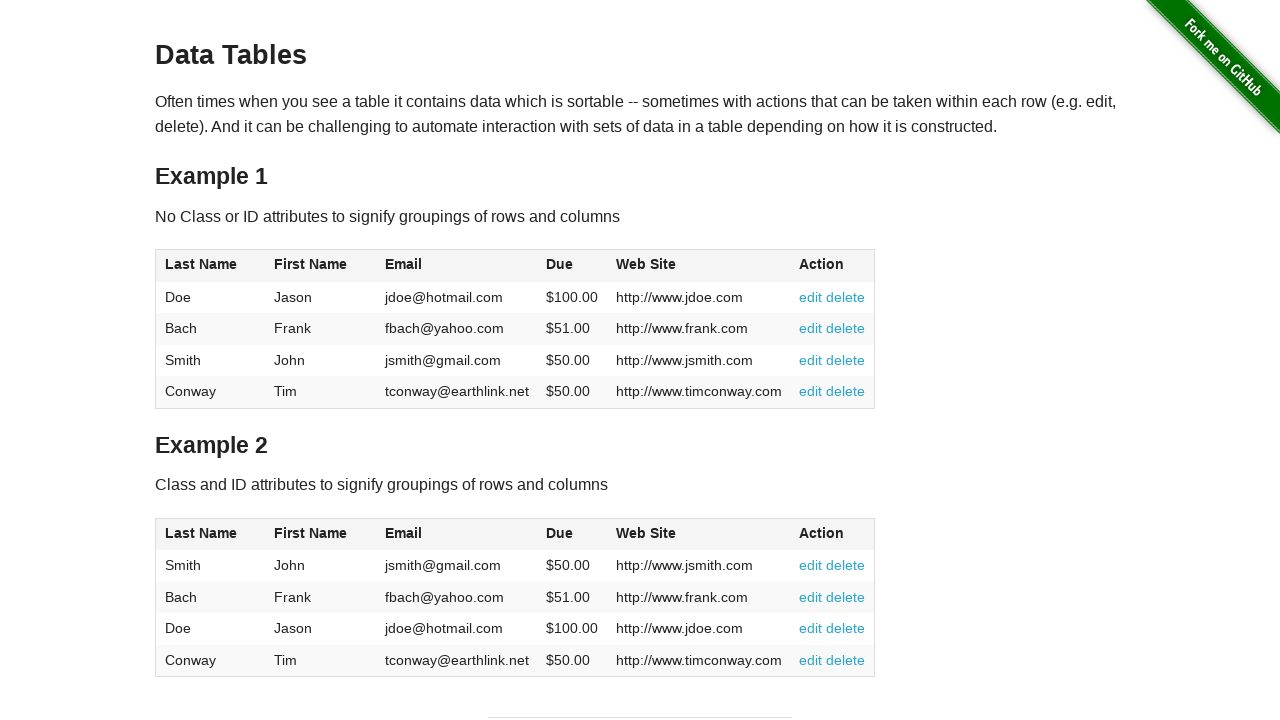